Tests file download functionality by clicking on a download link

Starting URL: http://the-internet.herokuapp.com/download

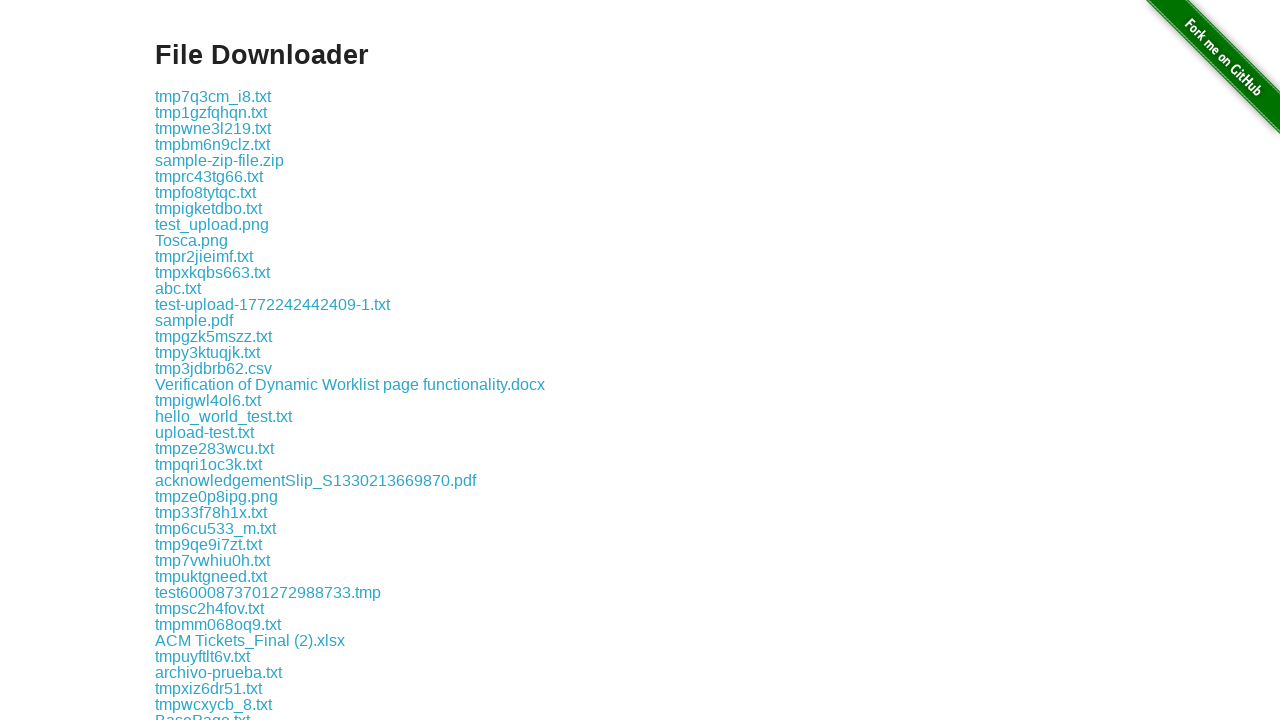

Clicked the first download link at (213, 96) on .example a
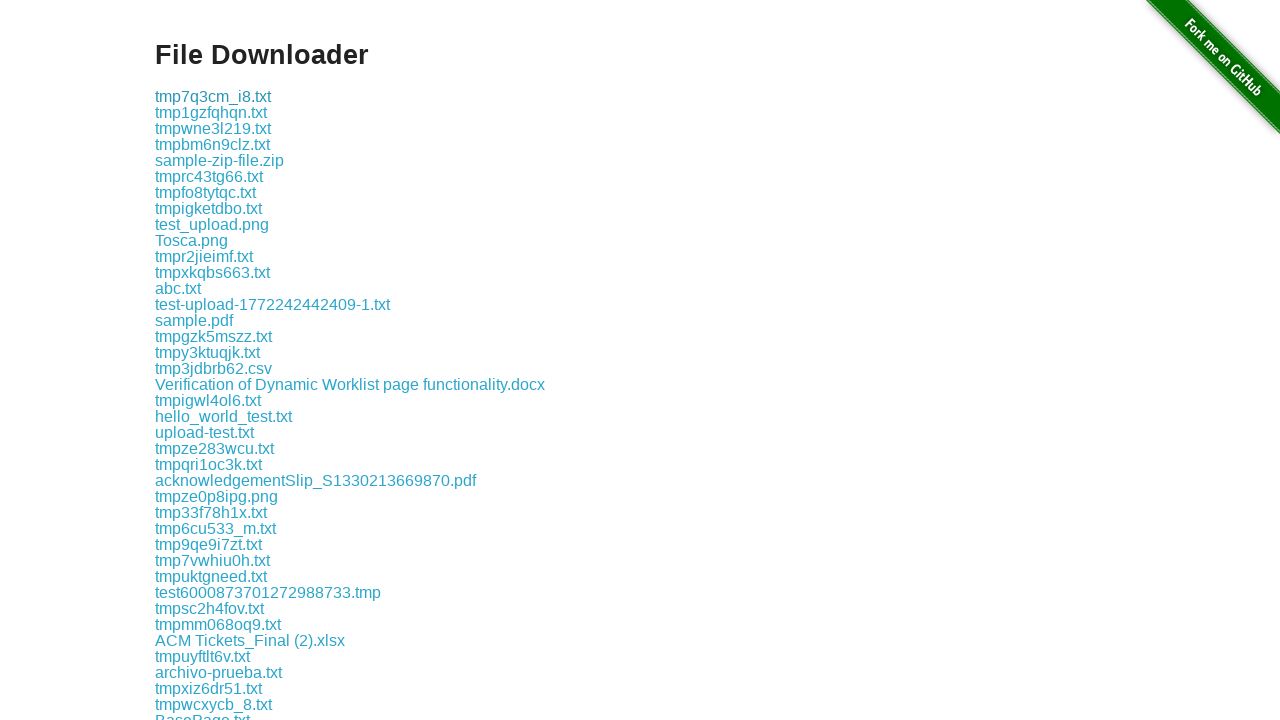

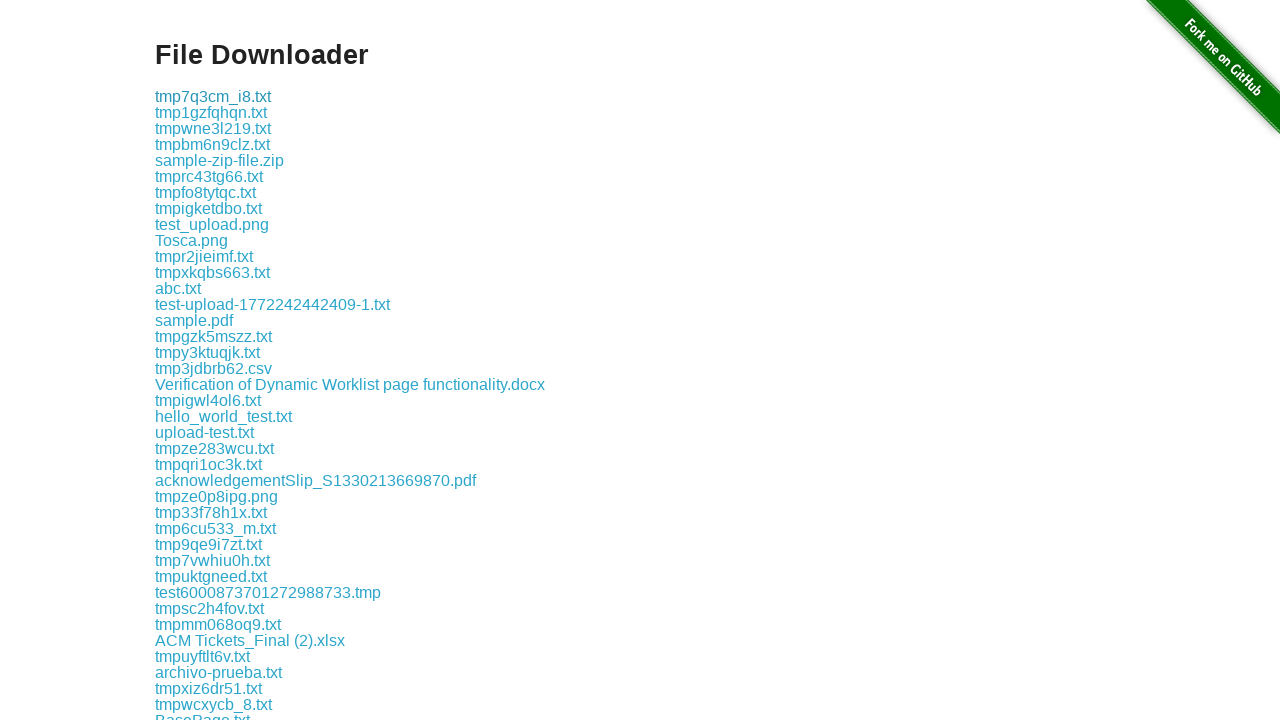